Navigates to the STC Saudi Arabia public store landing page, clicks on a category link, then navigates to a product page and verifies that product information is displayed.

Starting URL: https://www.stc.com.sa/content/stc-public-store/sa/ar/public-store-landing-page.html

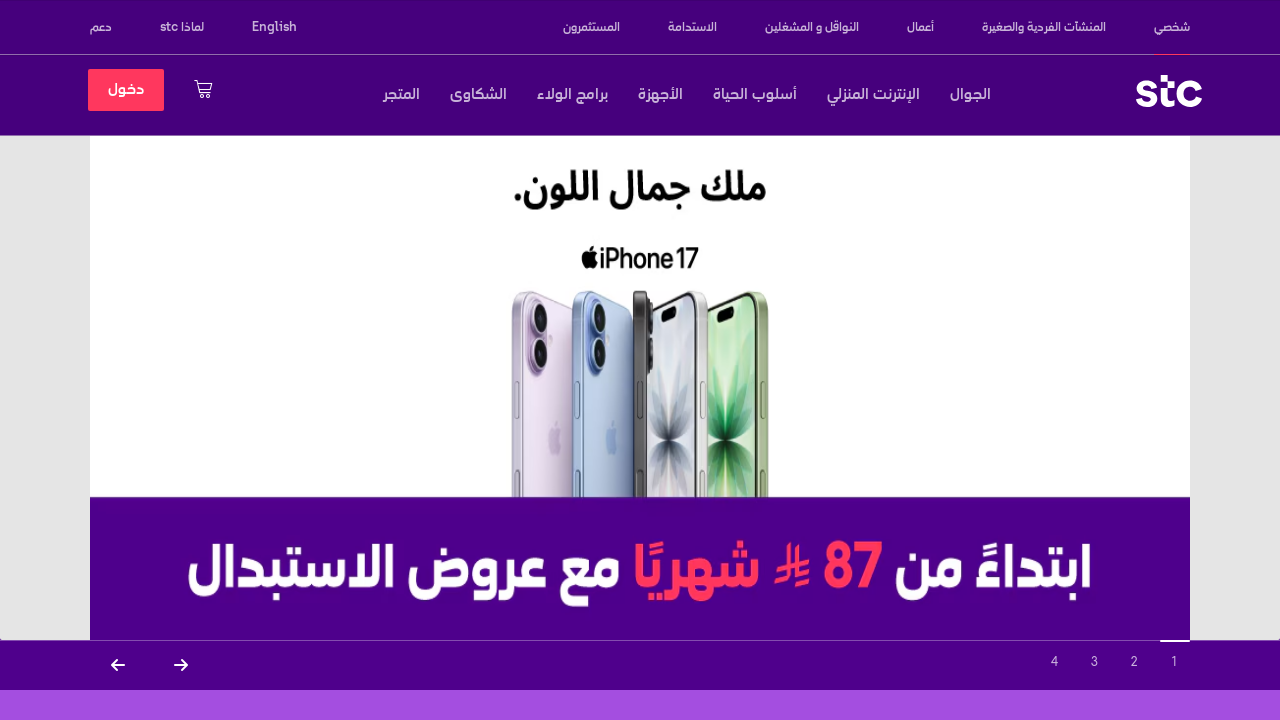

Waited for STC Saudi Arabia landing page to fully load
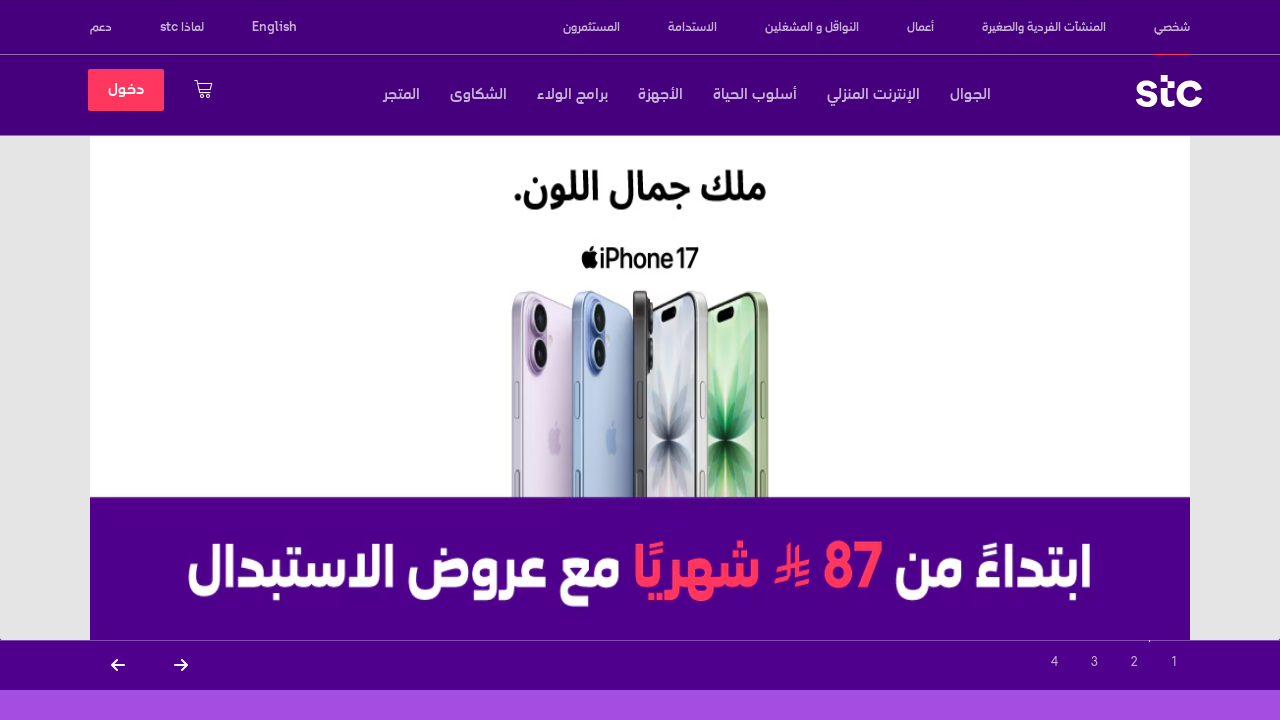

Category cards loaded on landing page
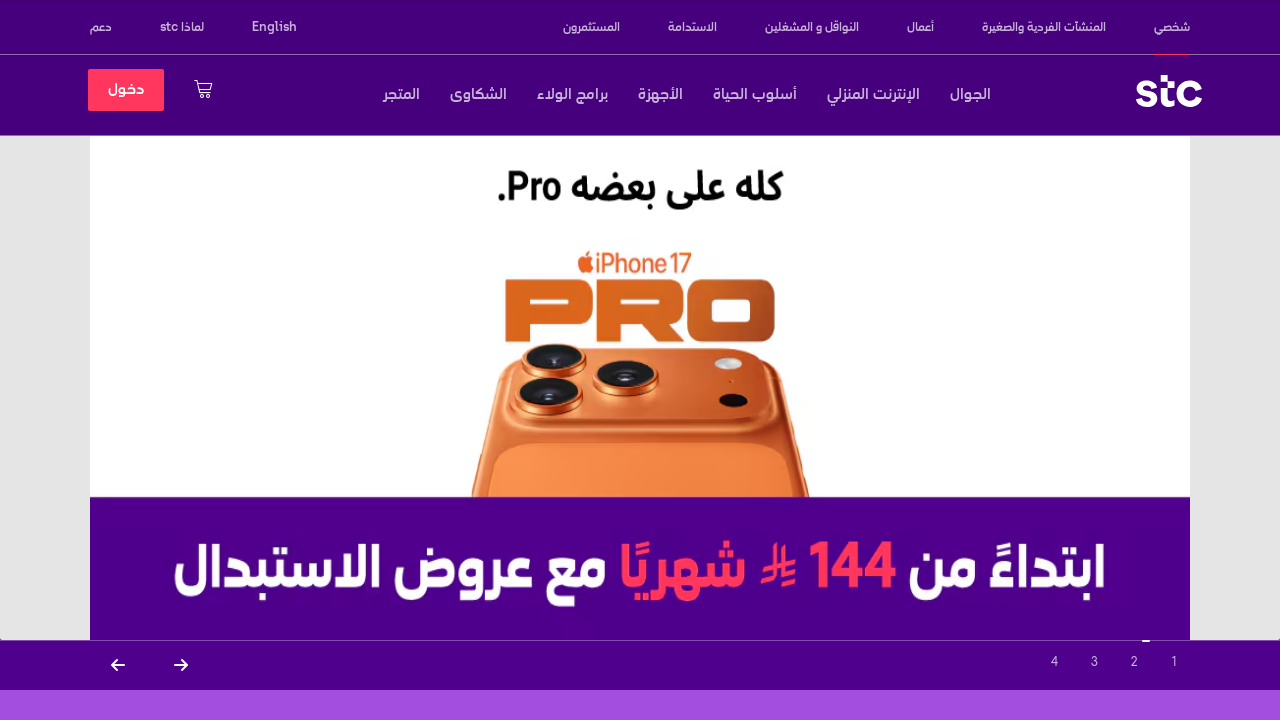

Clicked on first category link at (1064, 360) on .cmp-ShopCards__button.contentWrapperCategory ul li a >> nth=0
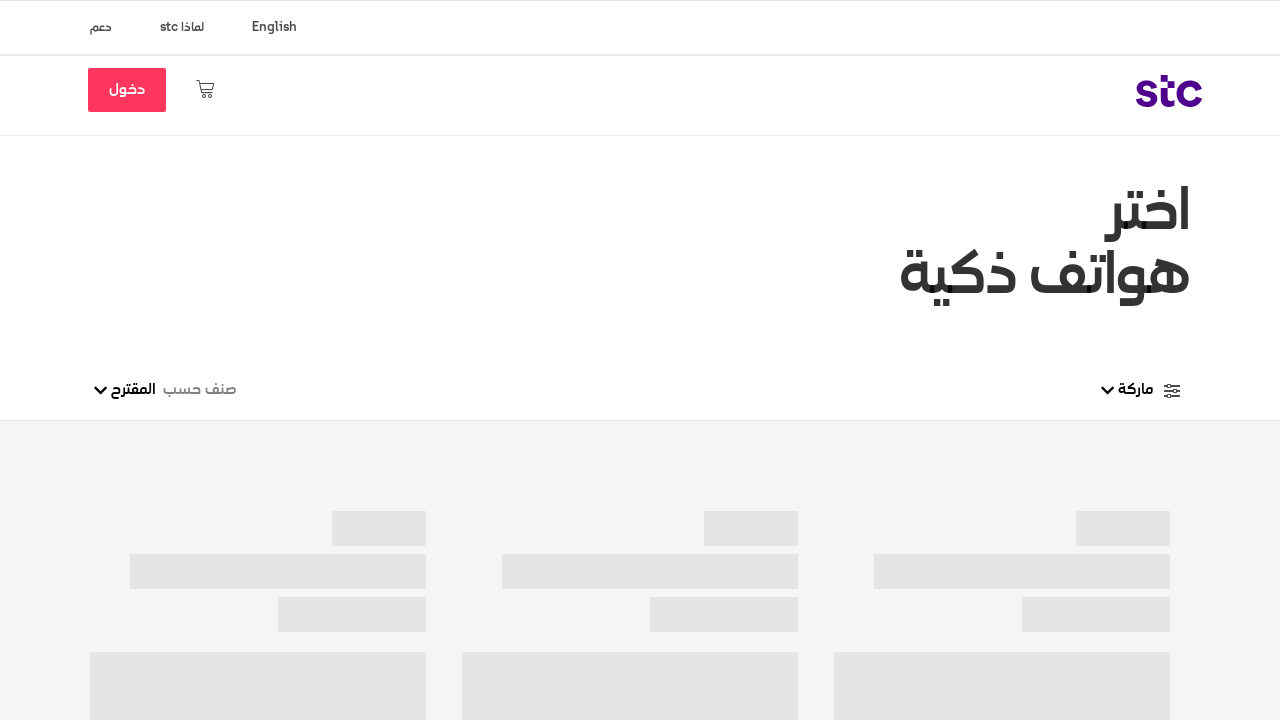

Product list page fully loaded after category click
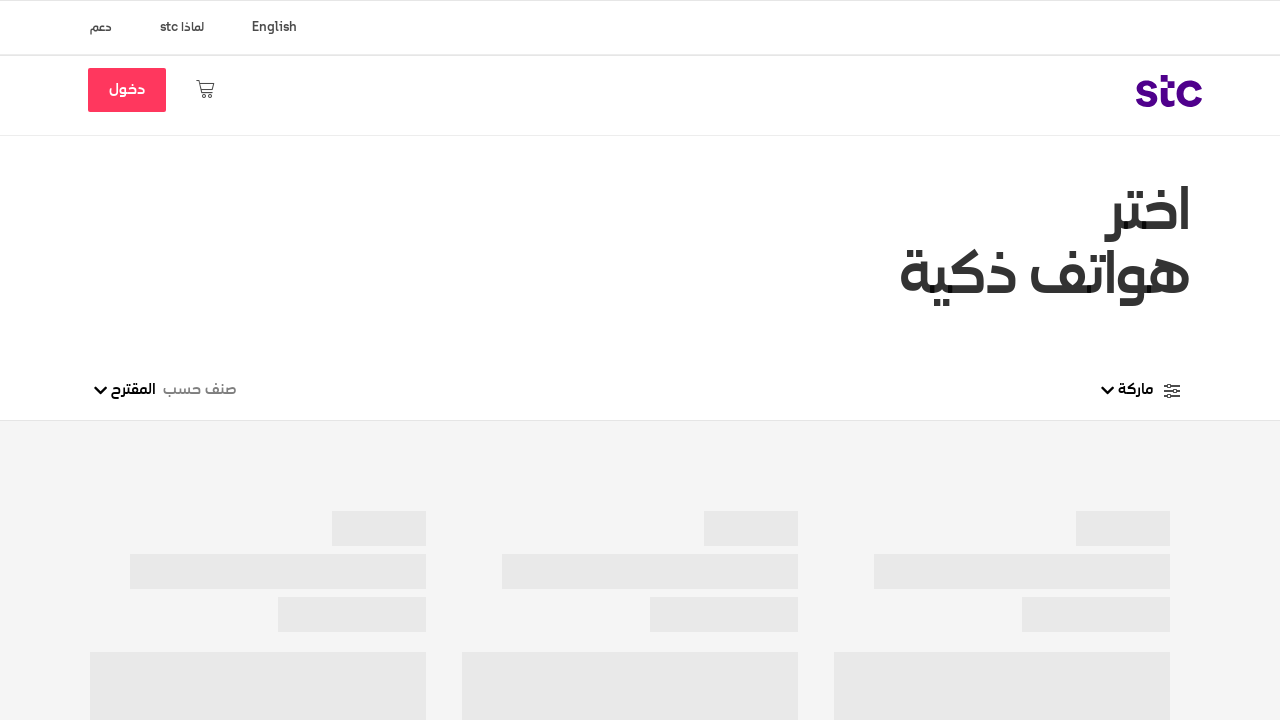

Product card links loaded on category page
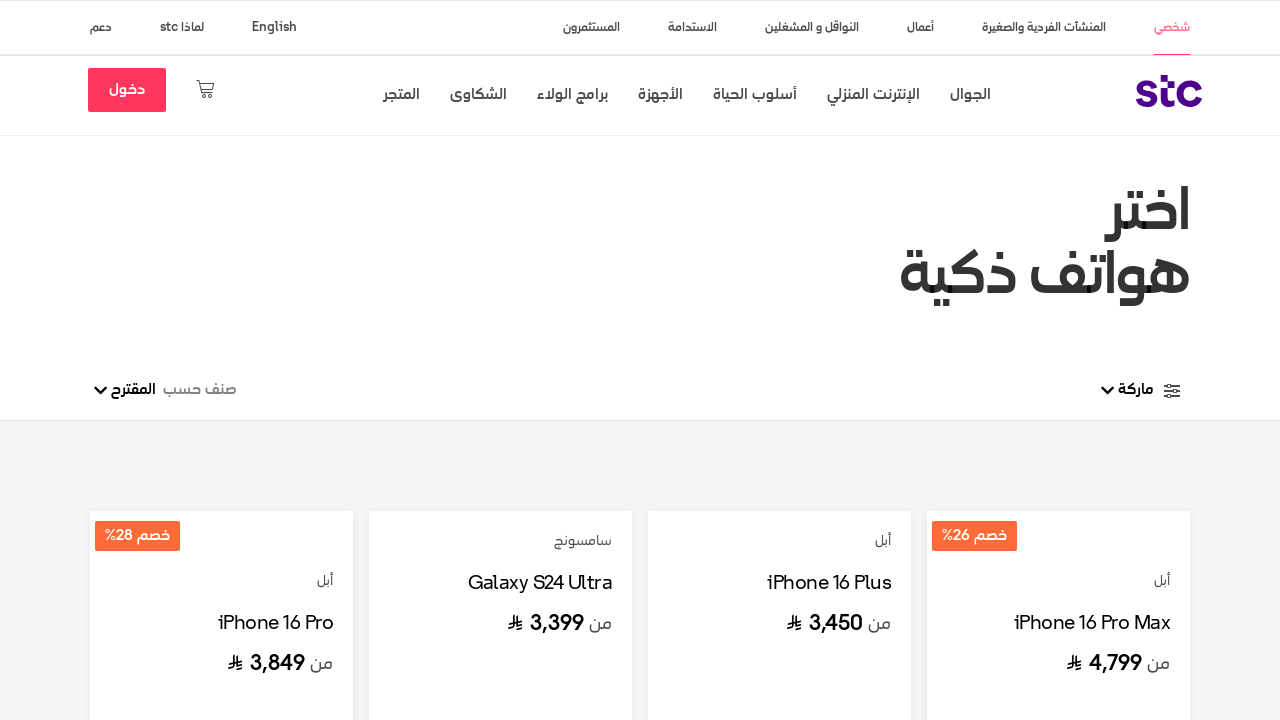

Clicked on first product link at (1058, 520) on .card-link >> nth=0
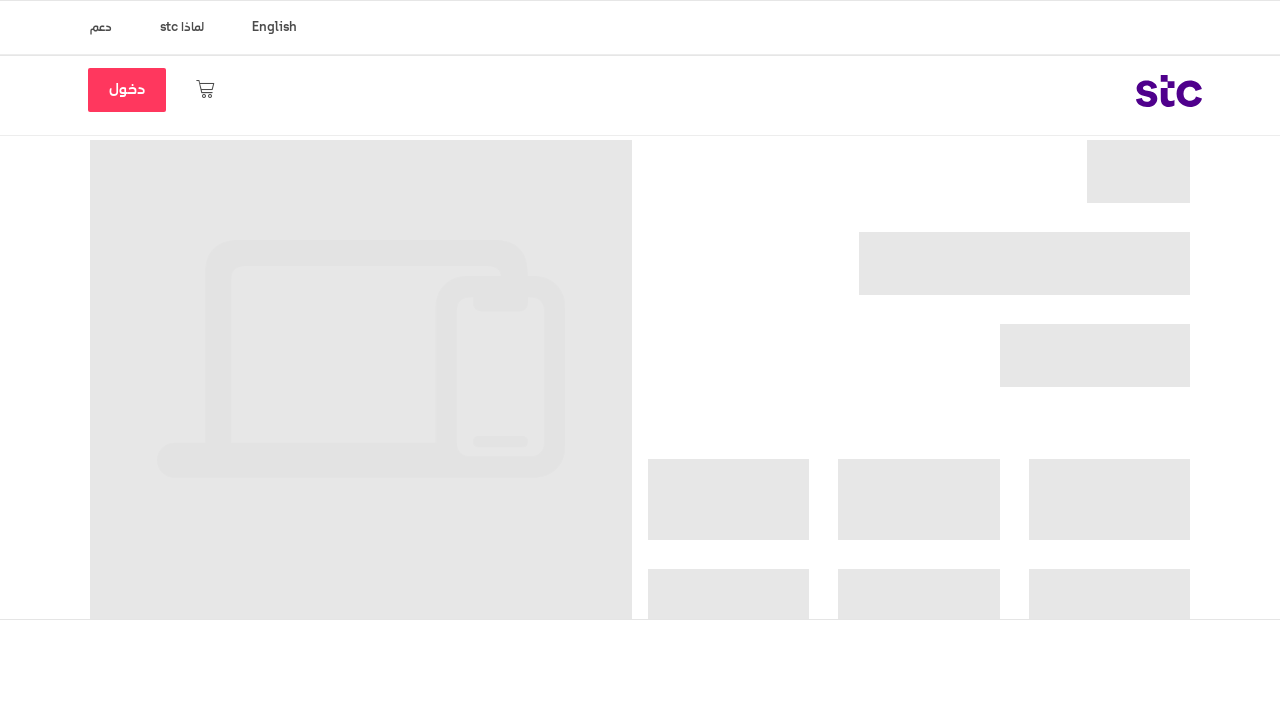

Product detail page fully loaded
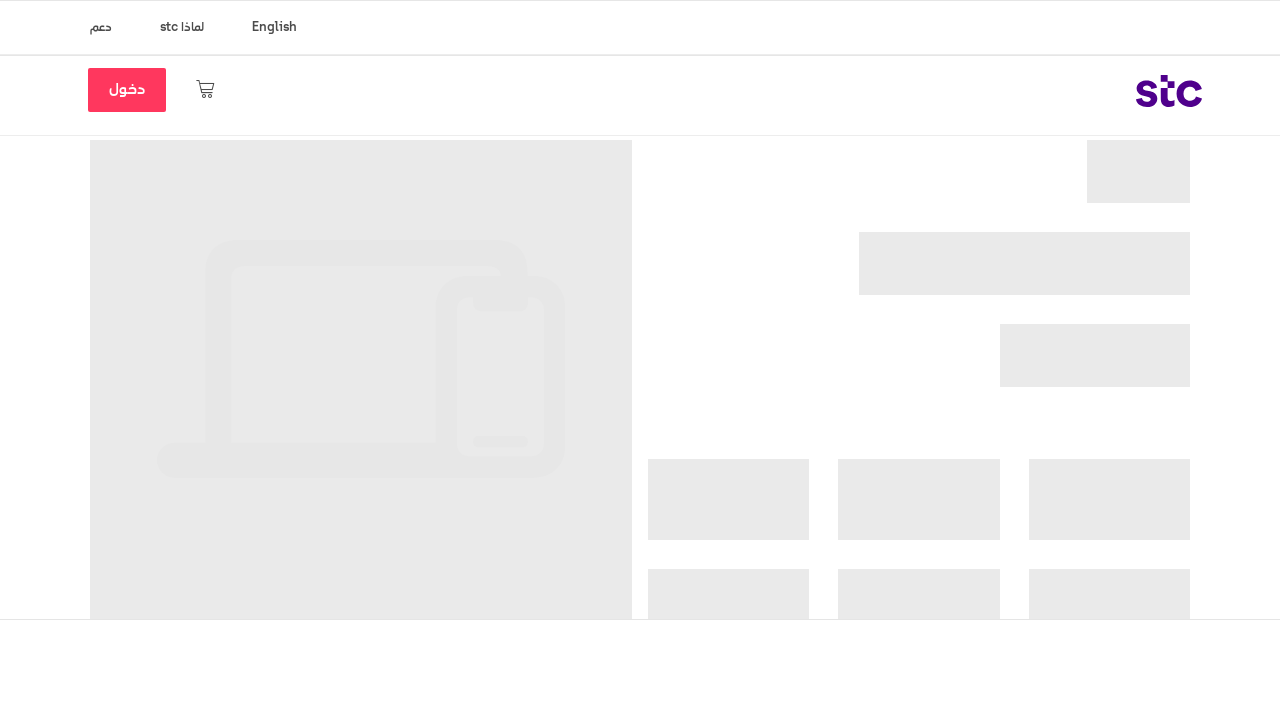

Product name element displayed on product page
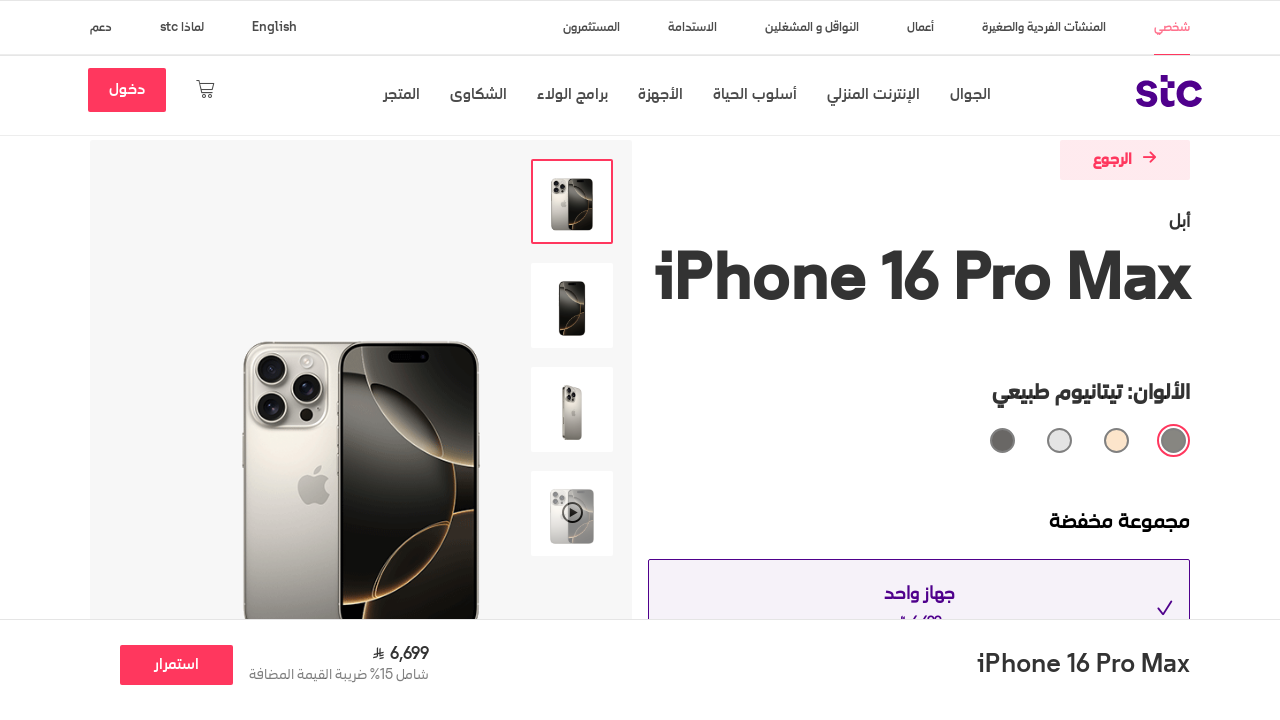

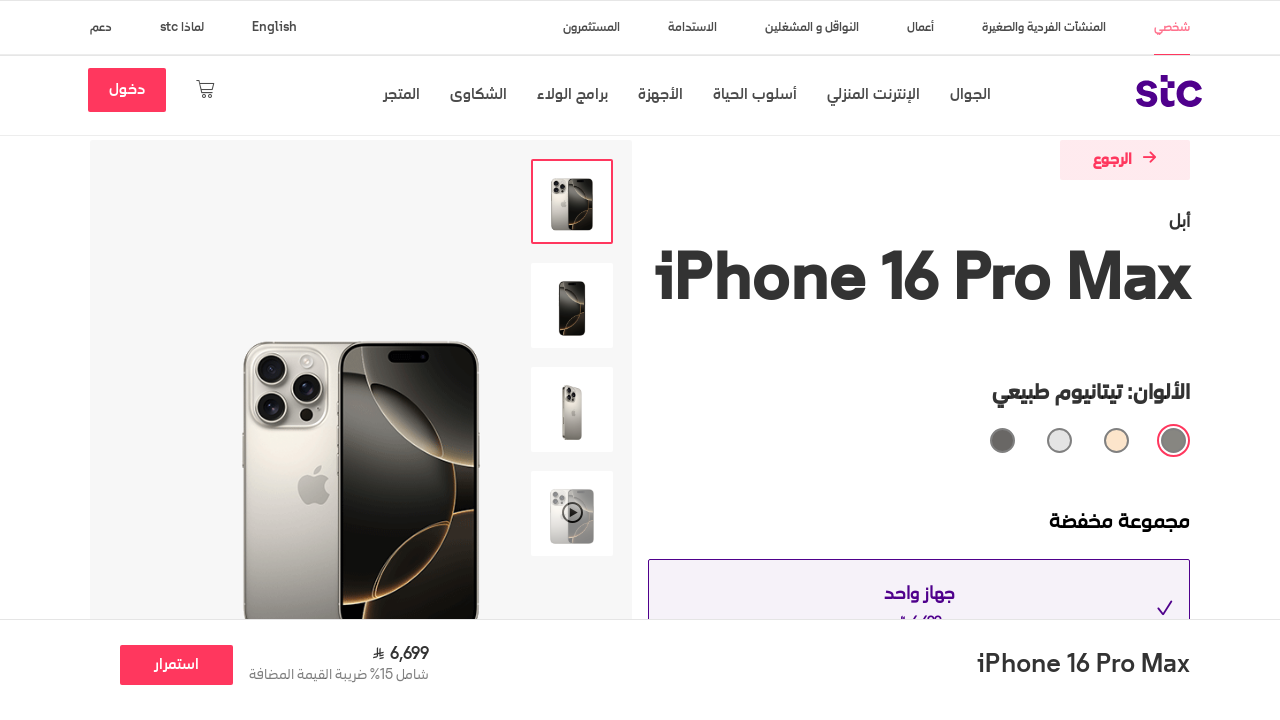